Tests navigation to the Getting Started page by clicking the getting started link and verifying the back to editor link appears.

Starting URL: https://dotnetfiddle.net/

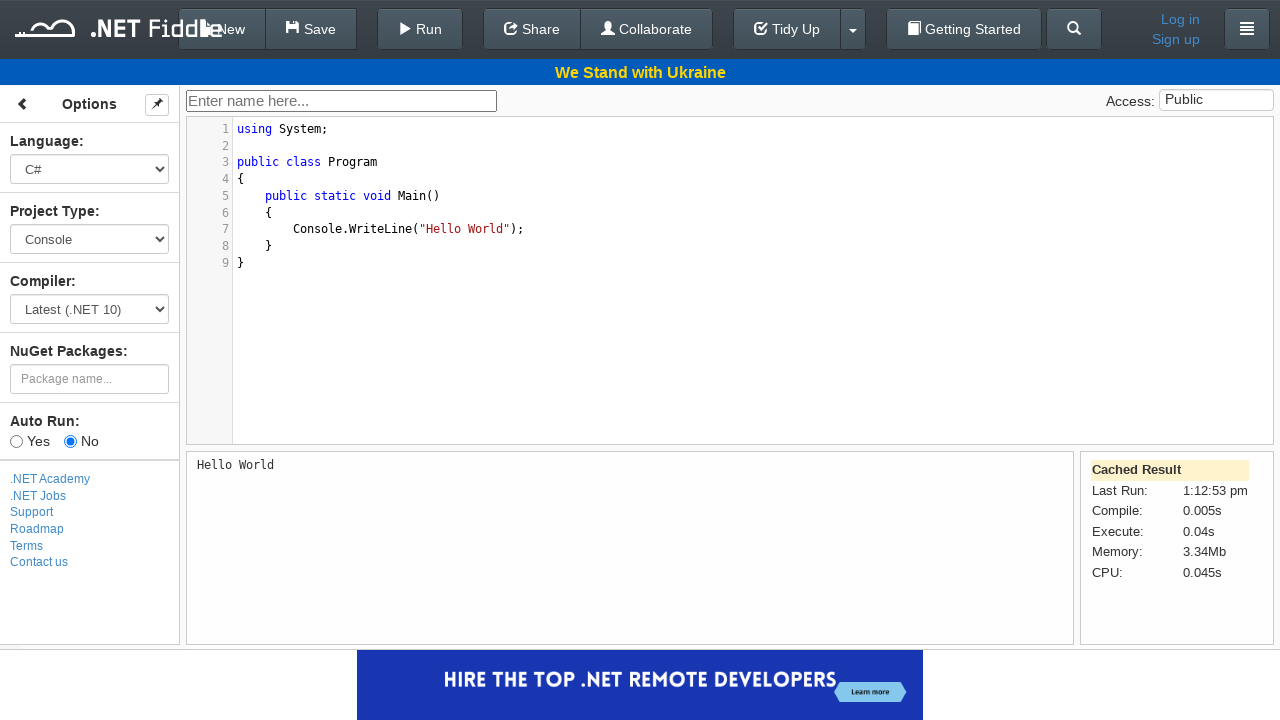

Clicked Getting Started link in navbar at (964, 29) on #top-navbar >> text=Getting Started
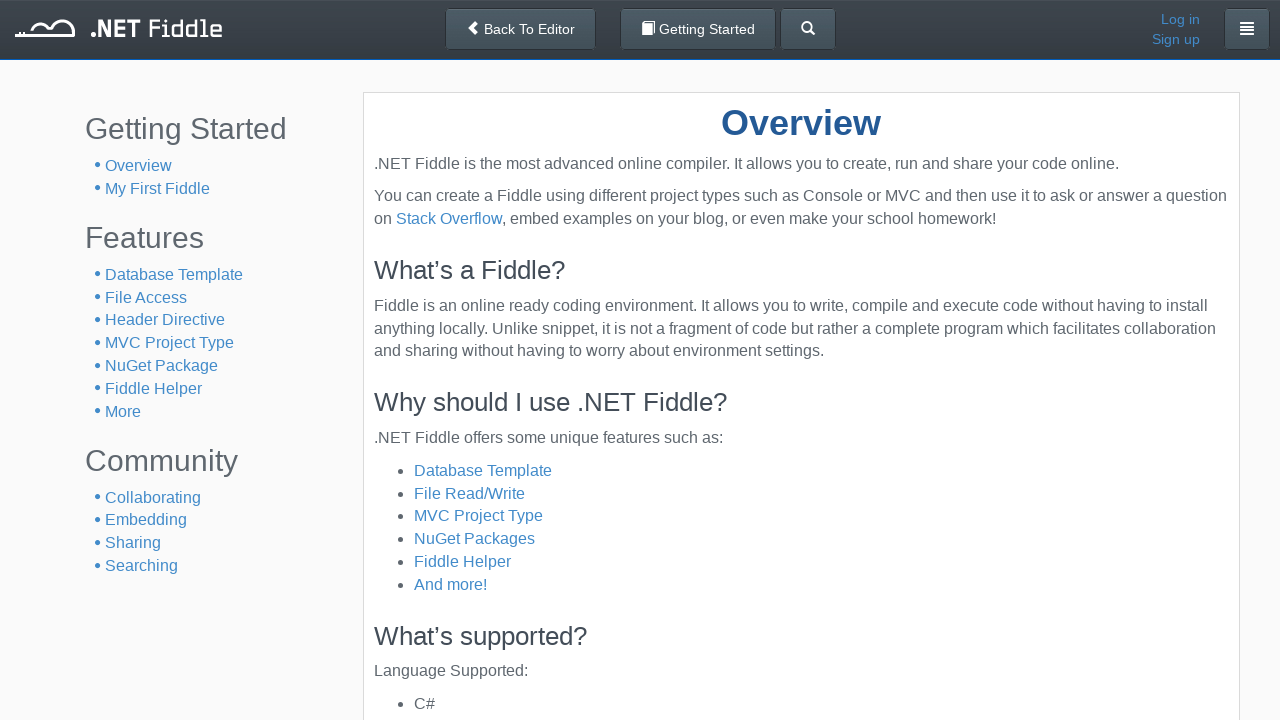

Back to Editor link appeared after navigation to Getting Started page
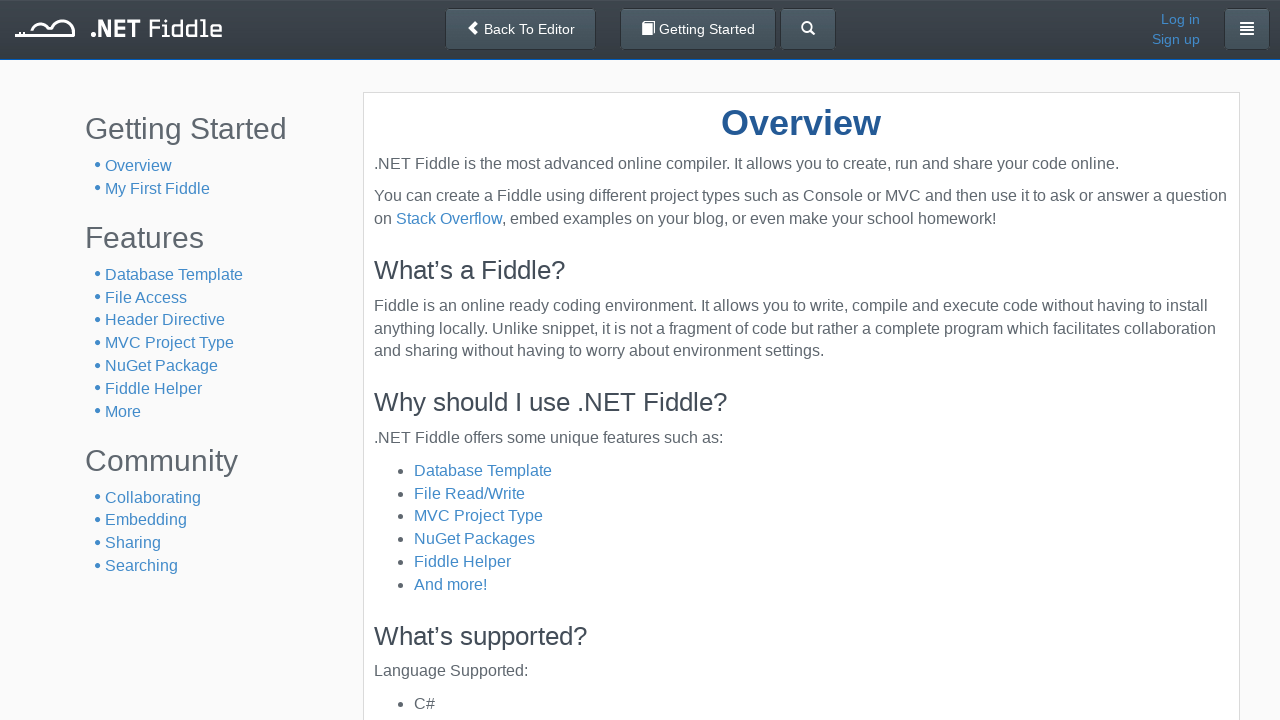

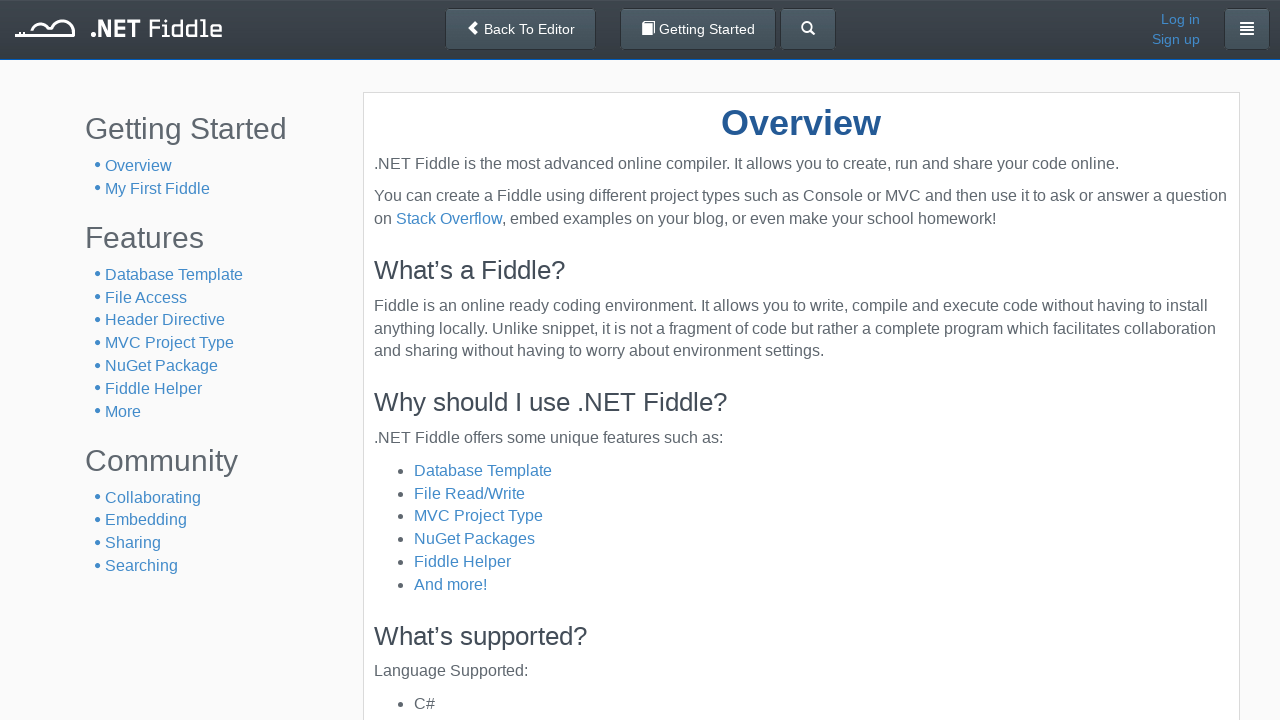